Tests regular click functionality by clicking the dynamic "Click Me" button and verifying the confirmation message appears

Starting URL: https://demoqa.com/buttons

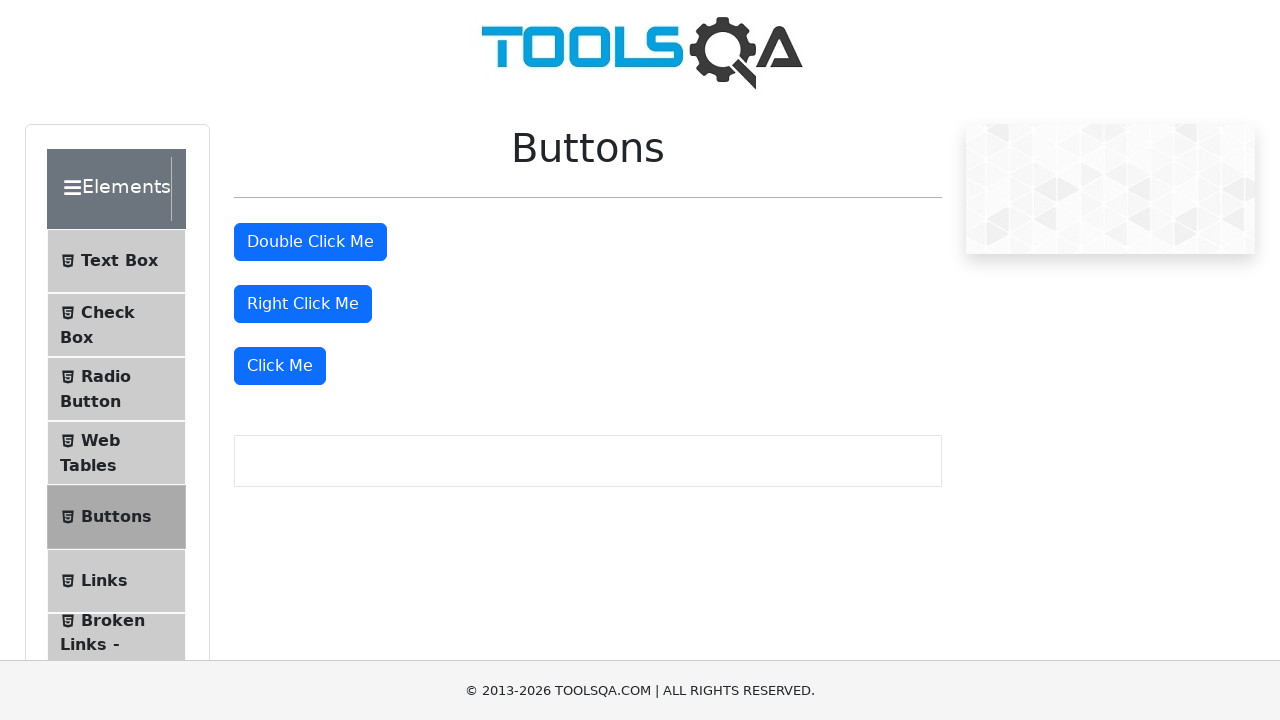

Clicked the 'Click Me' button at (280, 366) on button:has-text('Click Me') >> nth=-1
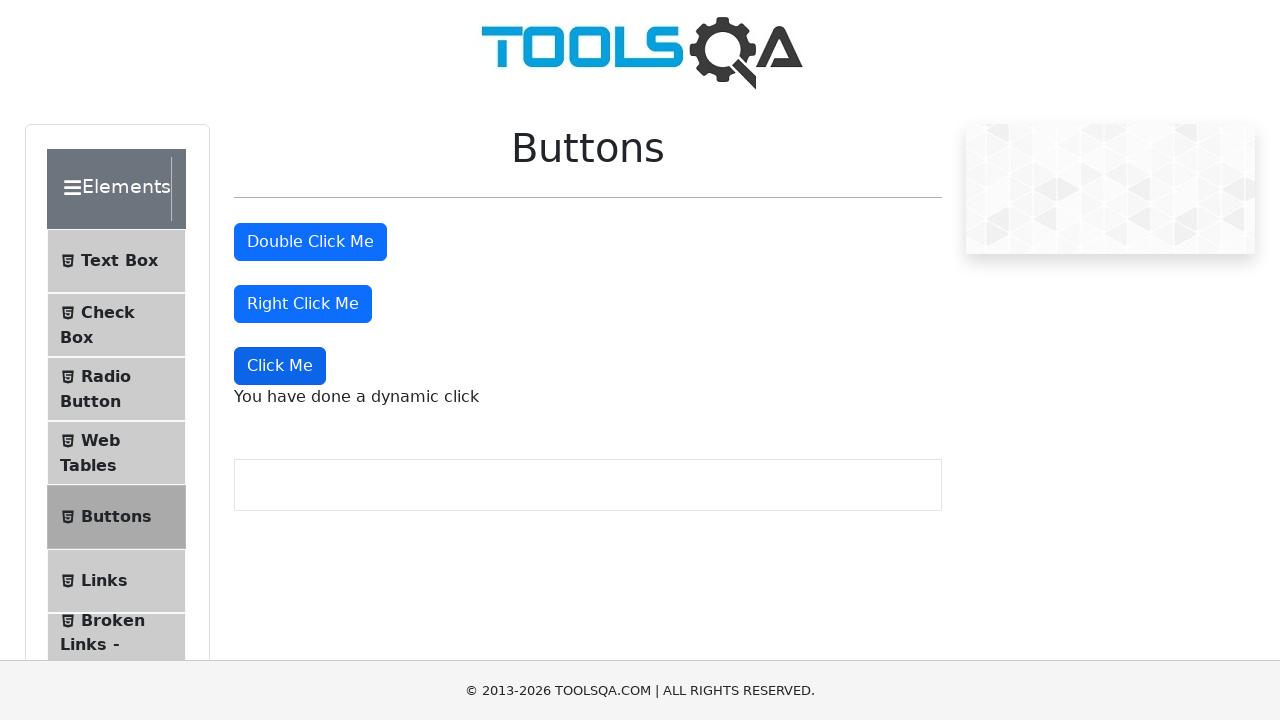

Confirmation message appeared
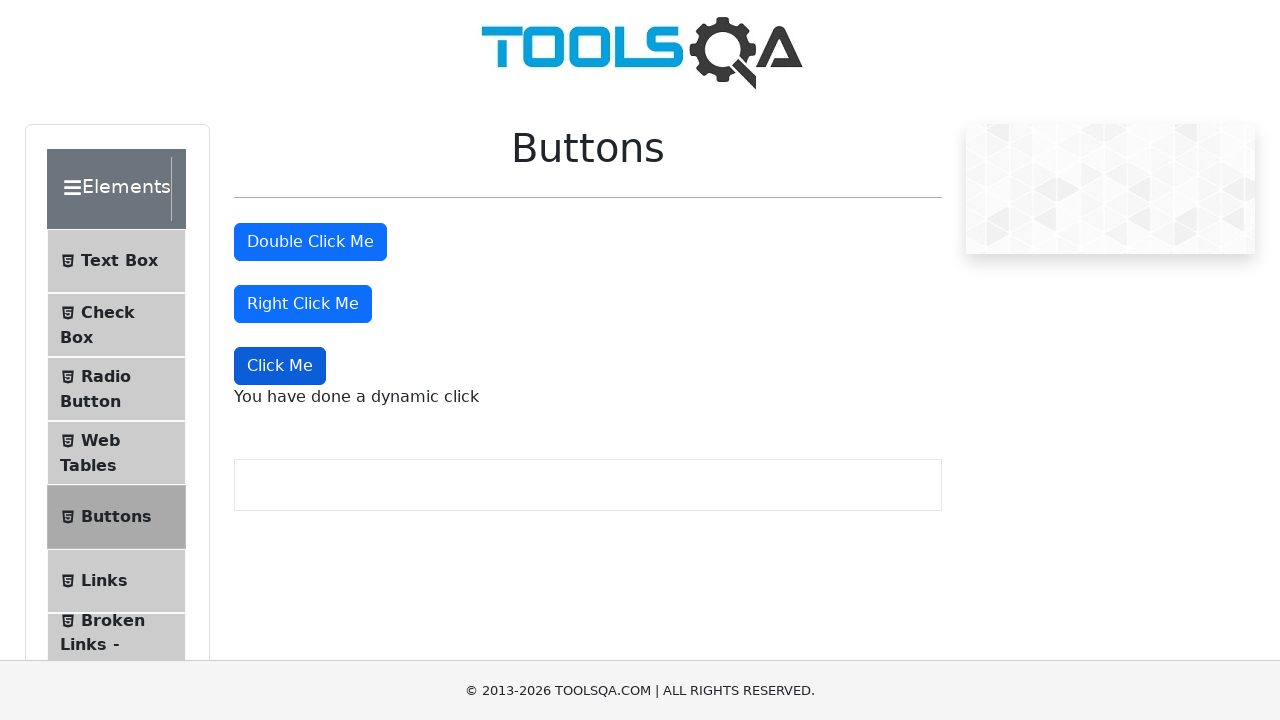

Retrieved dynamic click message text
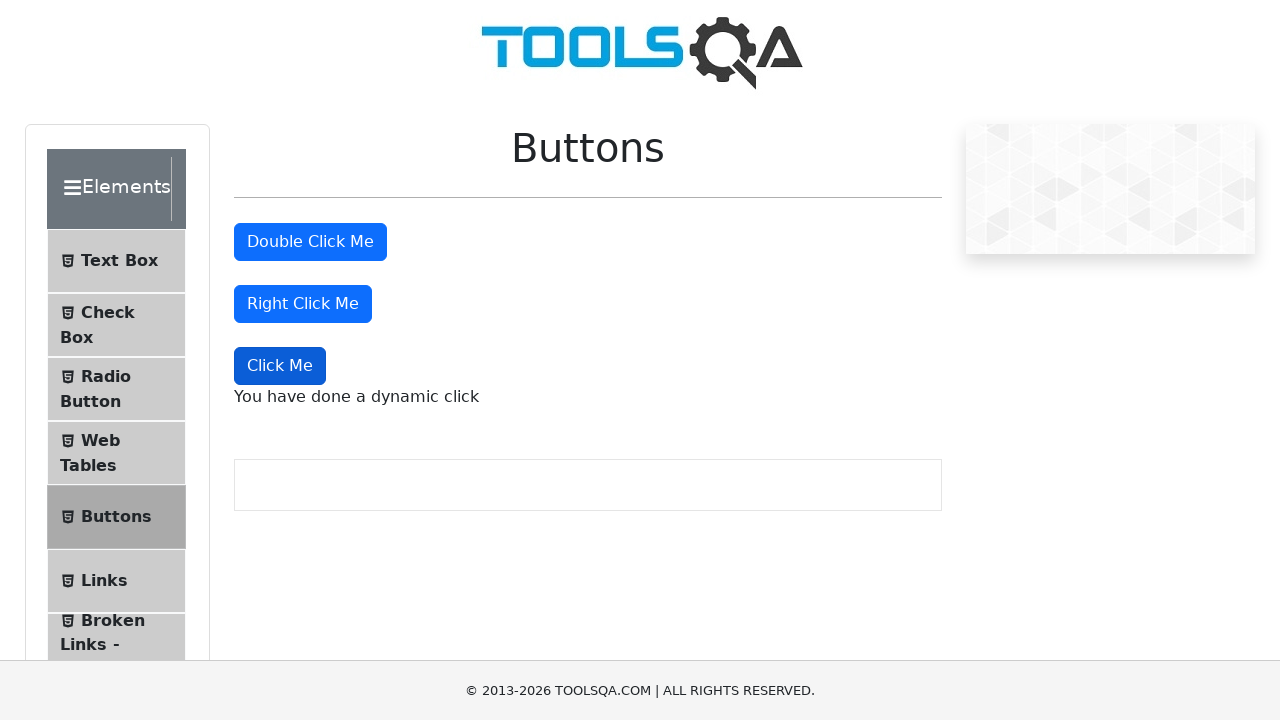

Verified confirmation message equals 'You have done a dynamic click'
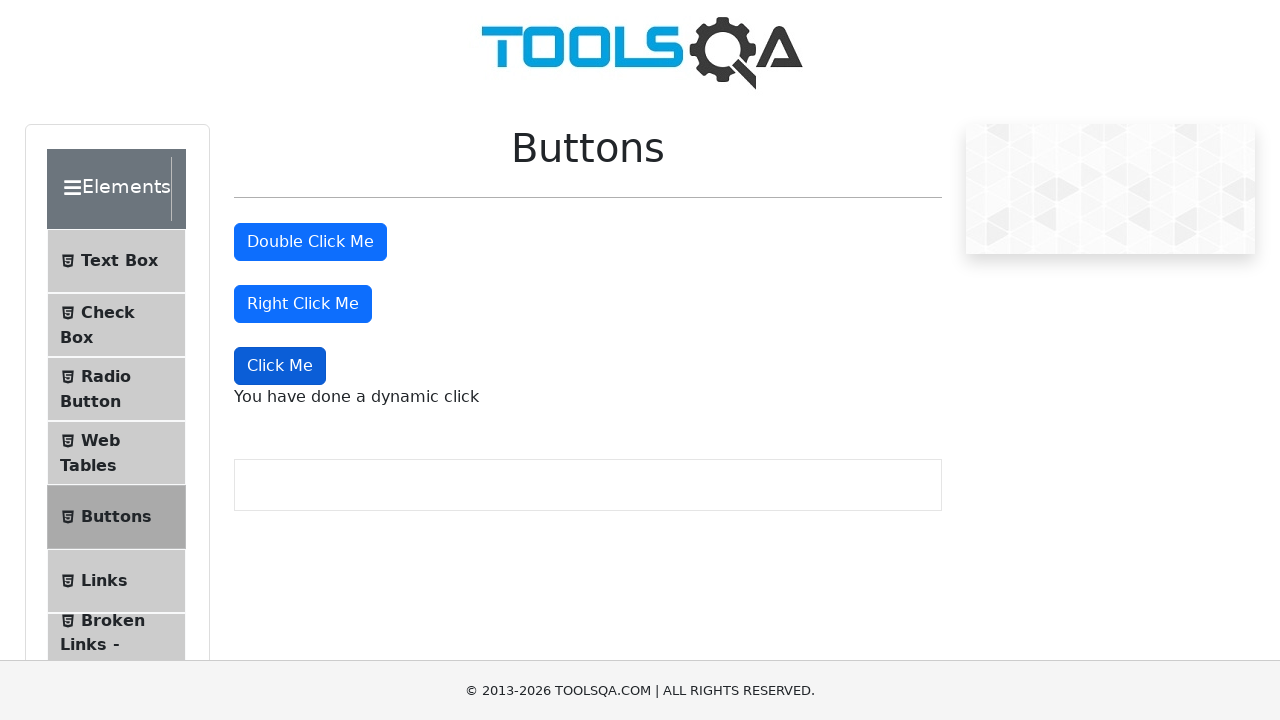

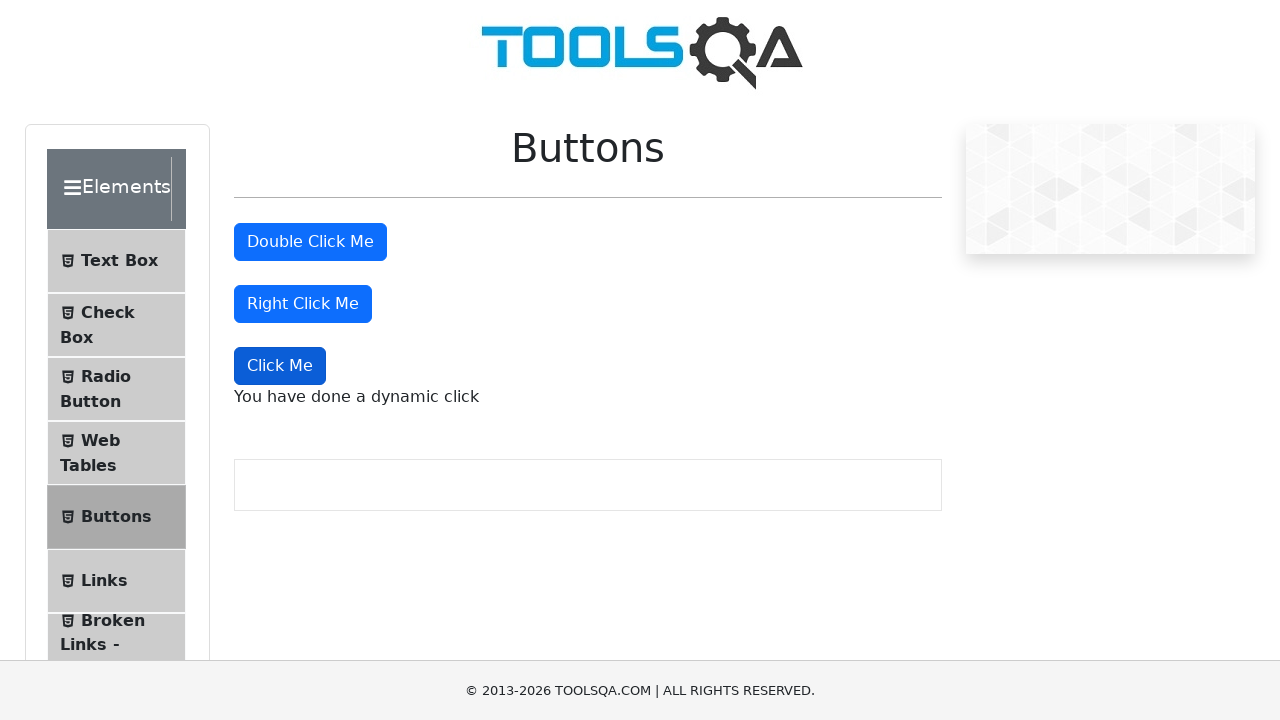